Navigates to the Beijing Jiaotong University Management Information System homepage and verifies the page loads.

Starting URL: https://mis.bjtu.edu.cn/home/

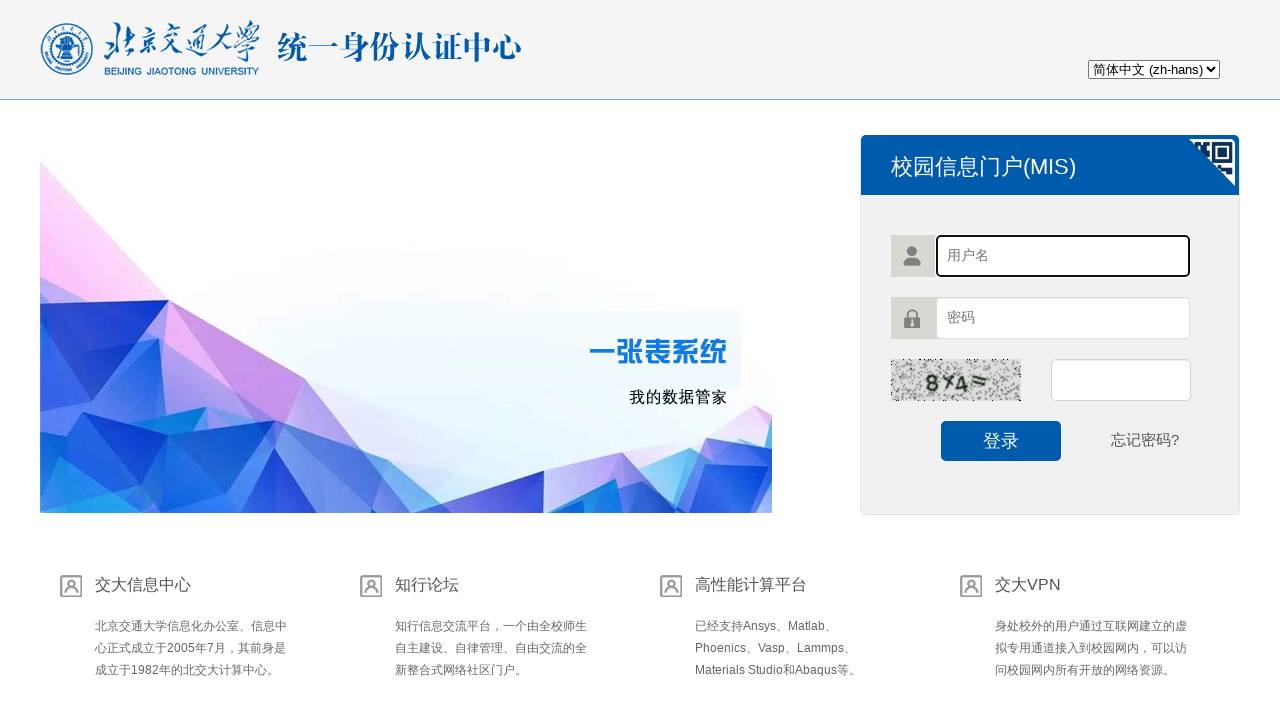

Navigated to Beijing Jiaotong University Management Information System homepage
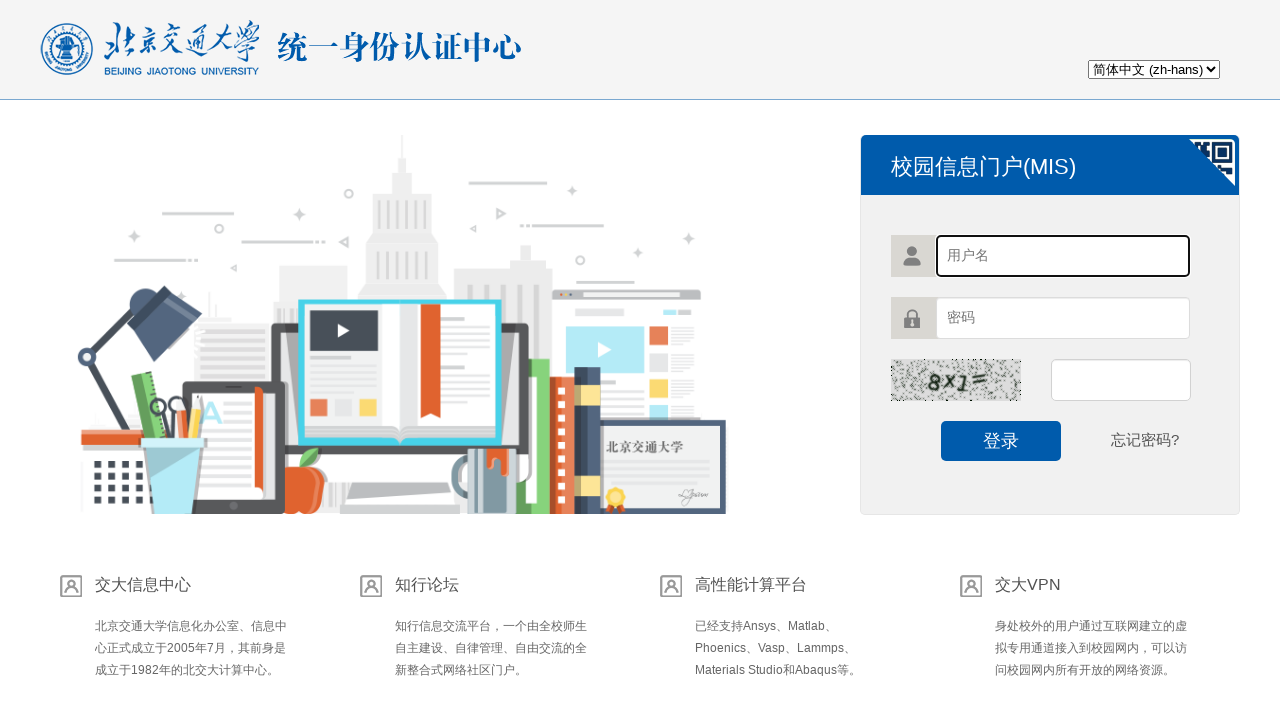

Waited for page DOM to finish loading
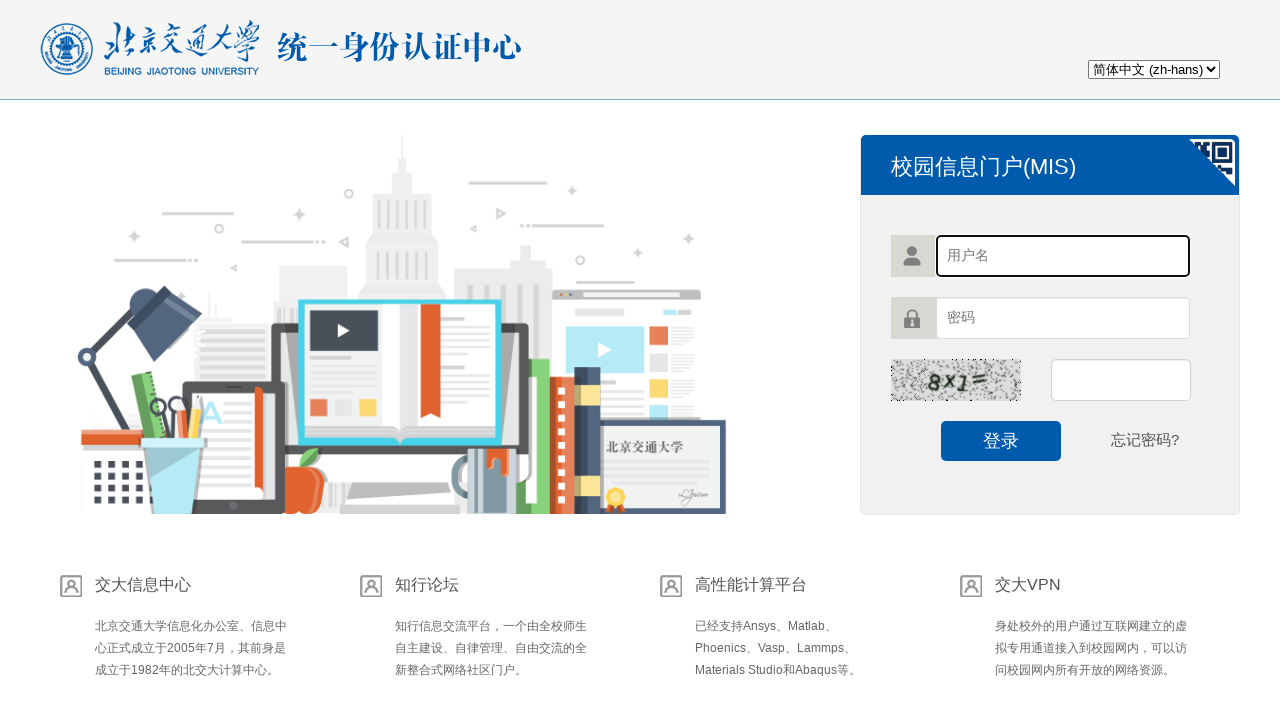

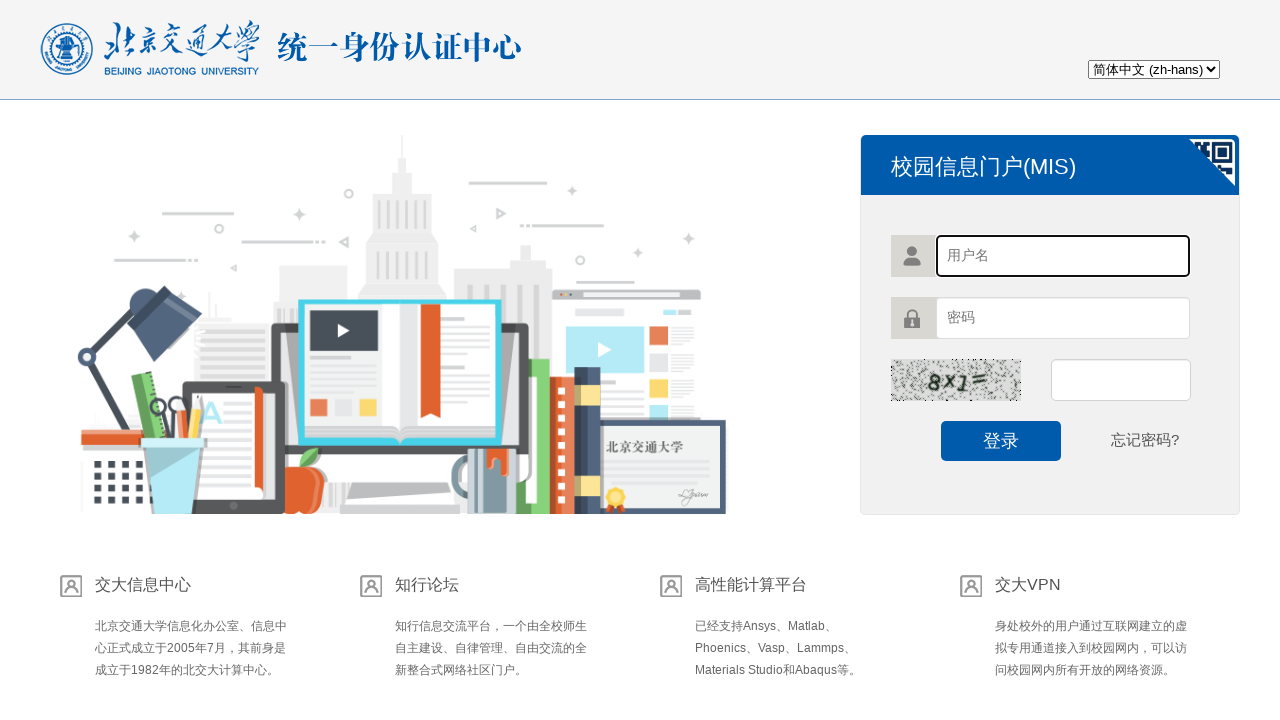